Tests multi-select dropdown functionality by selecting all available options and then deselecting them

Starting URL: https://syntaxprojects.com/basic-select-dropdown-demo.php

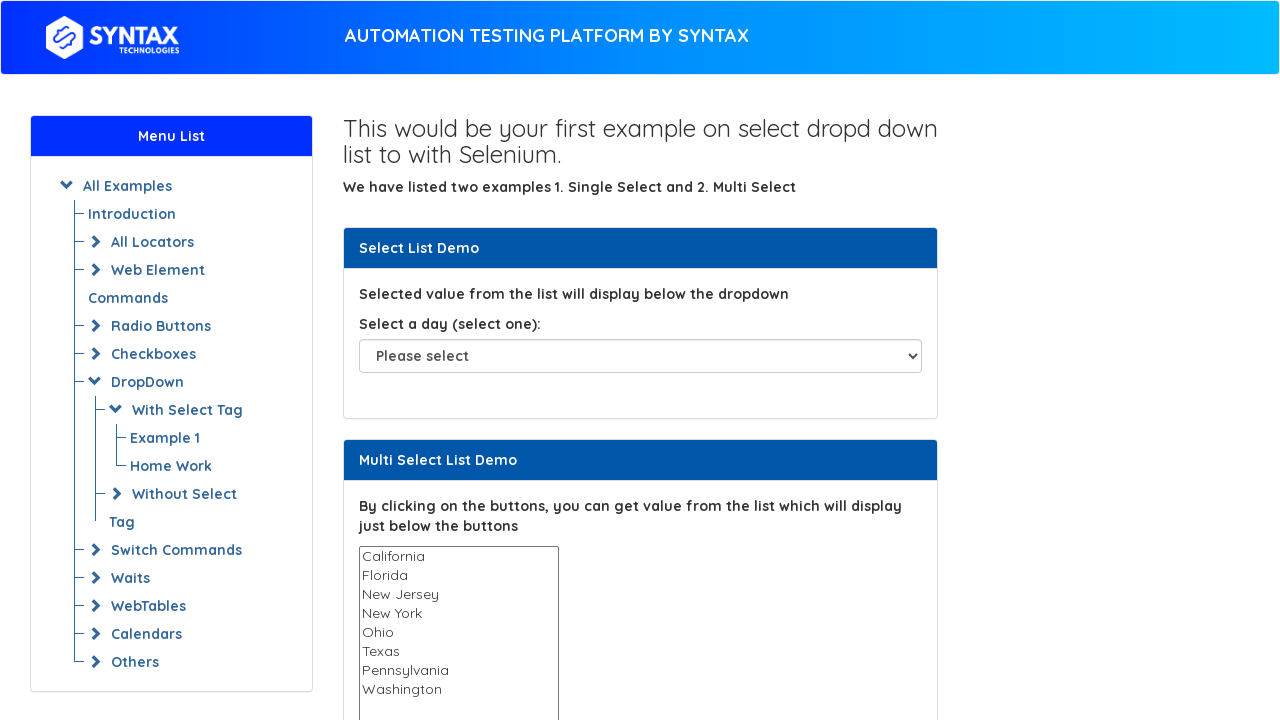

Located multi-select dropdown element with name 'States'
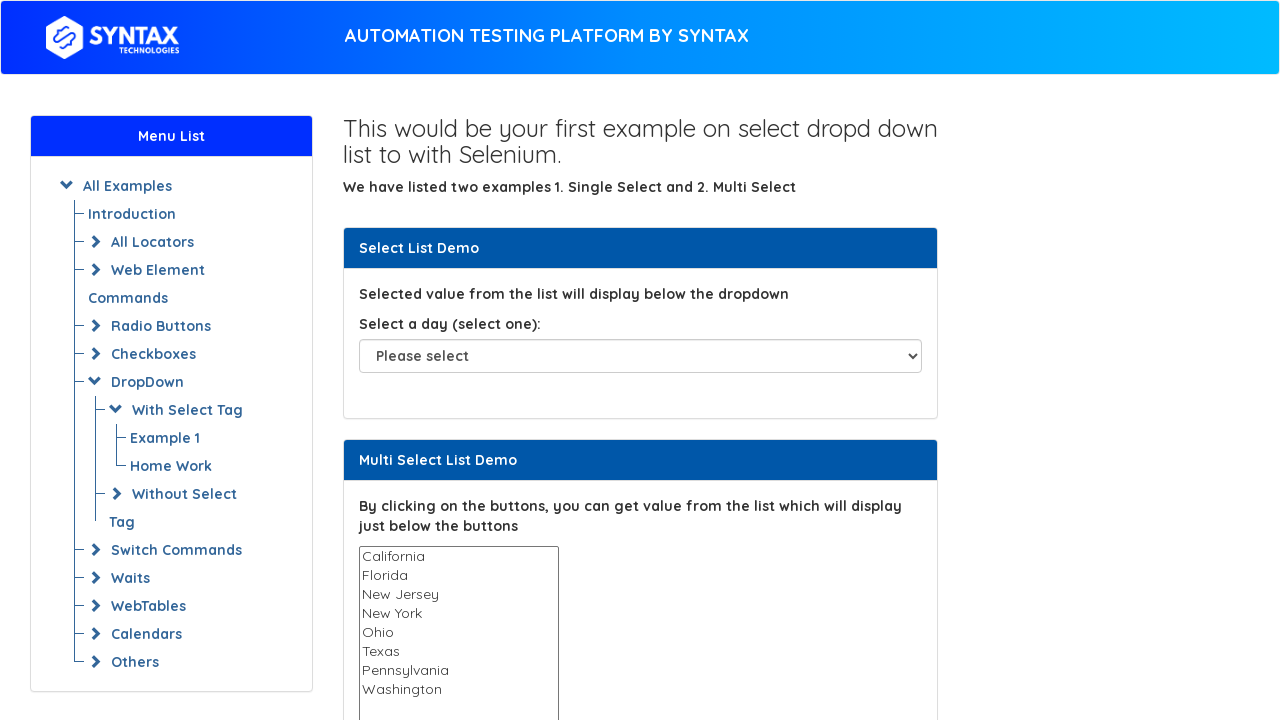

Retrieved all available options from the dropdown
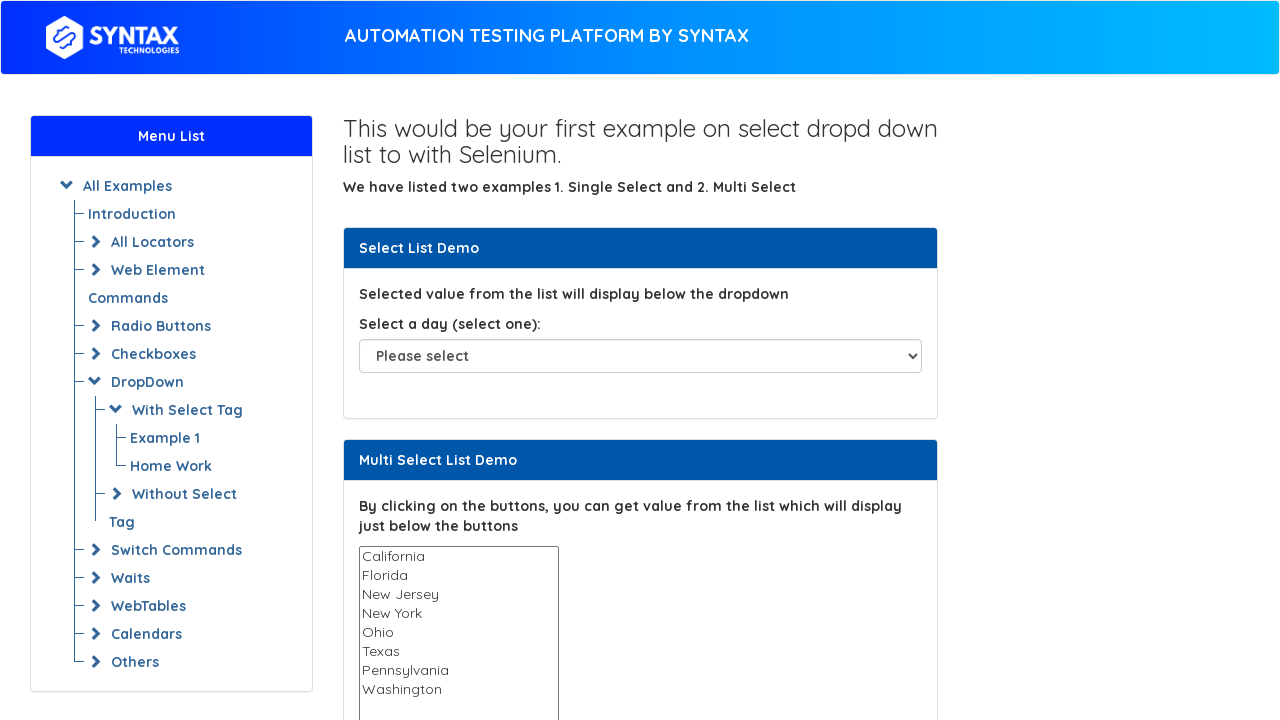

Selected option 'California' from dropdown on select[name='States']
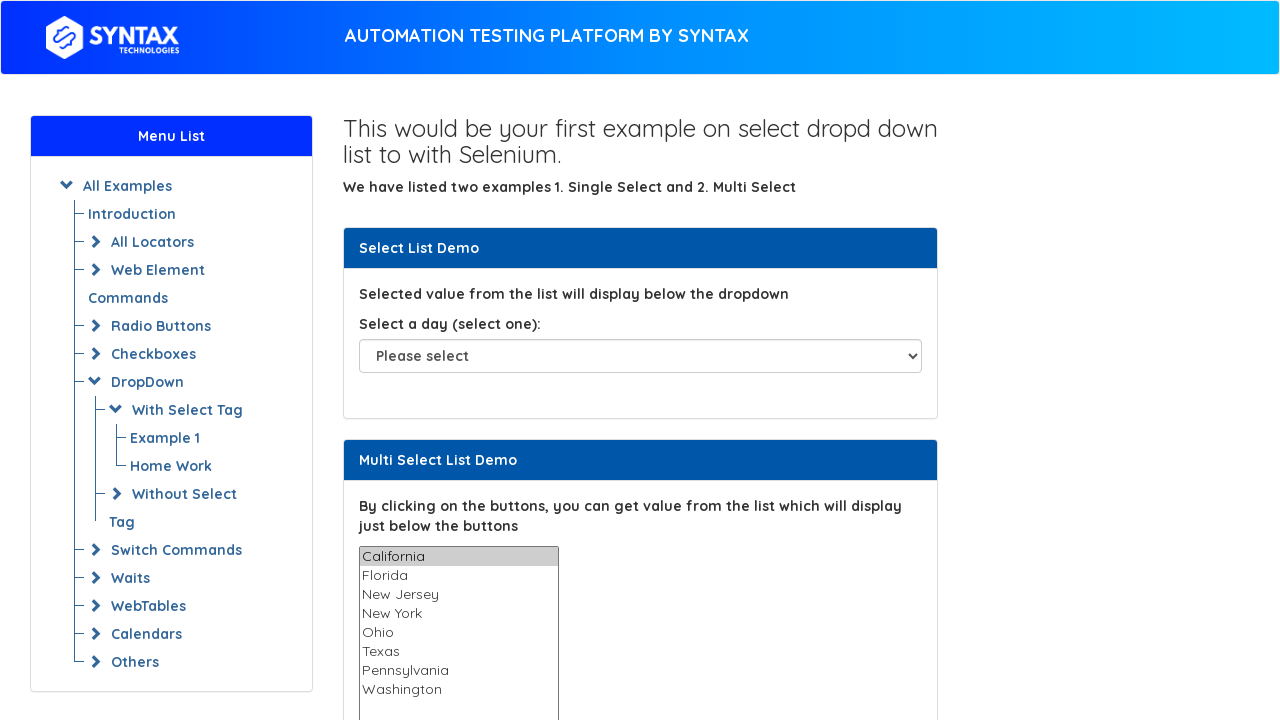

Waited 1 second before selecting next option
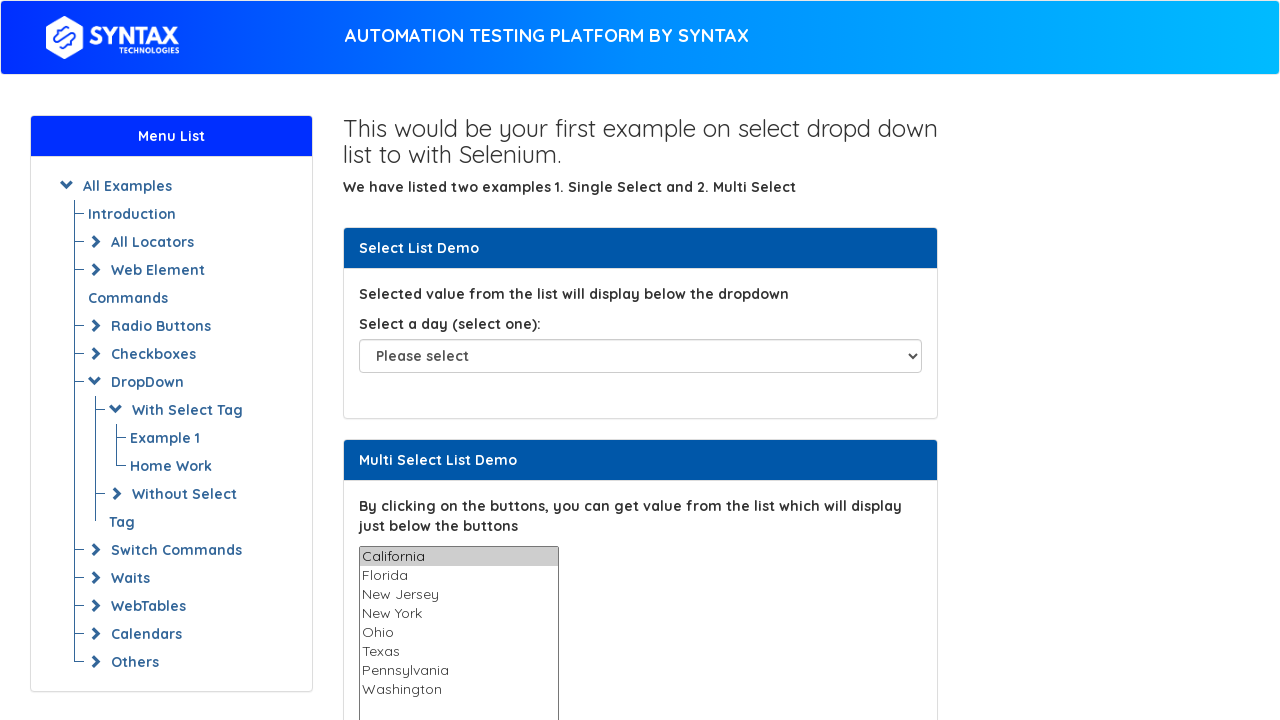

Selected option 'Florida' from dropdown on select[name='States']
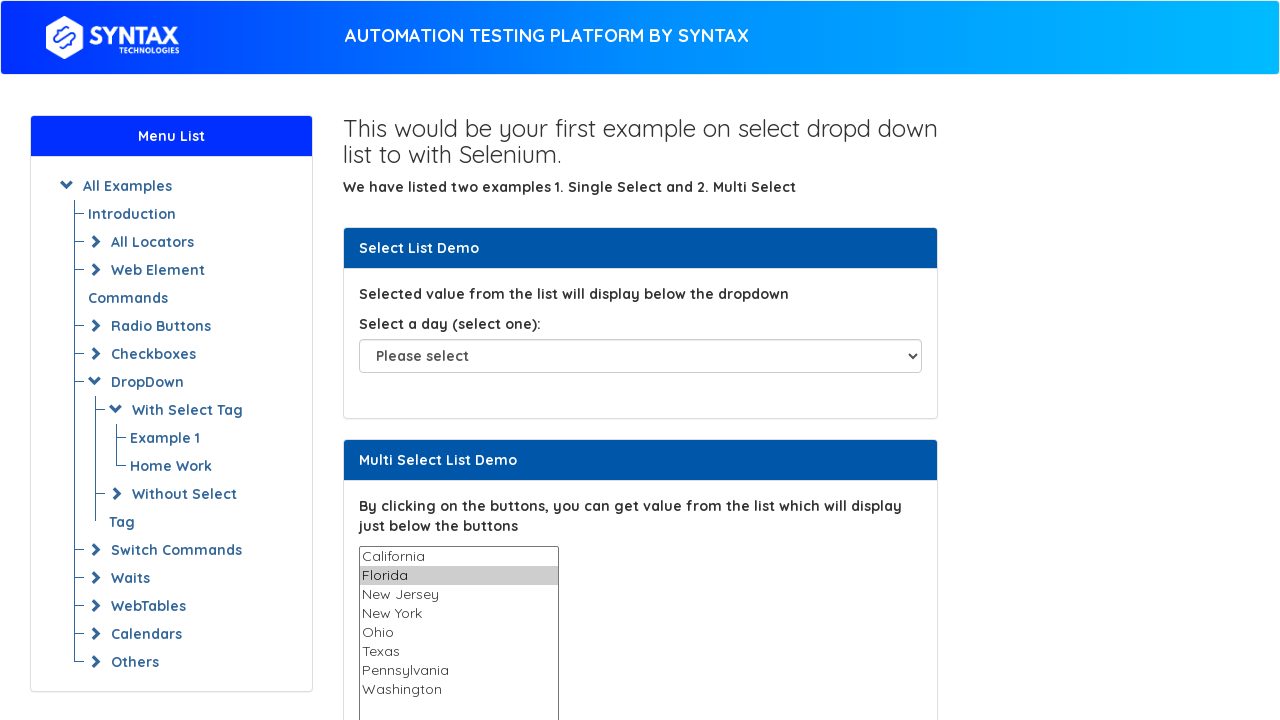

Waited 1 second before selecting next option
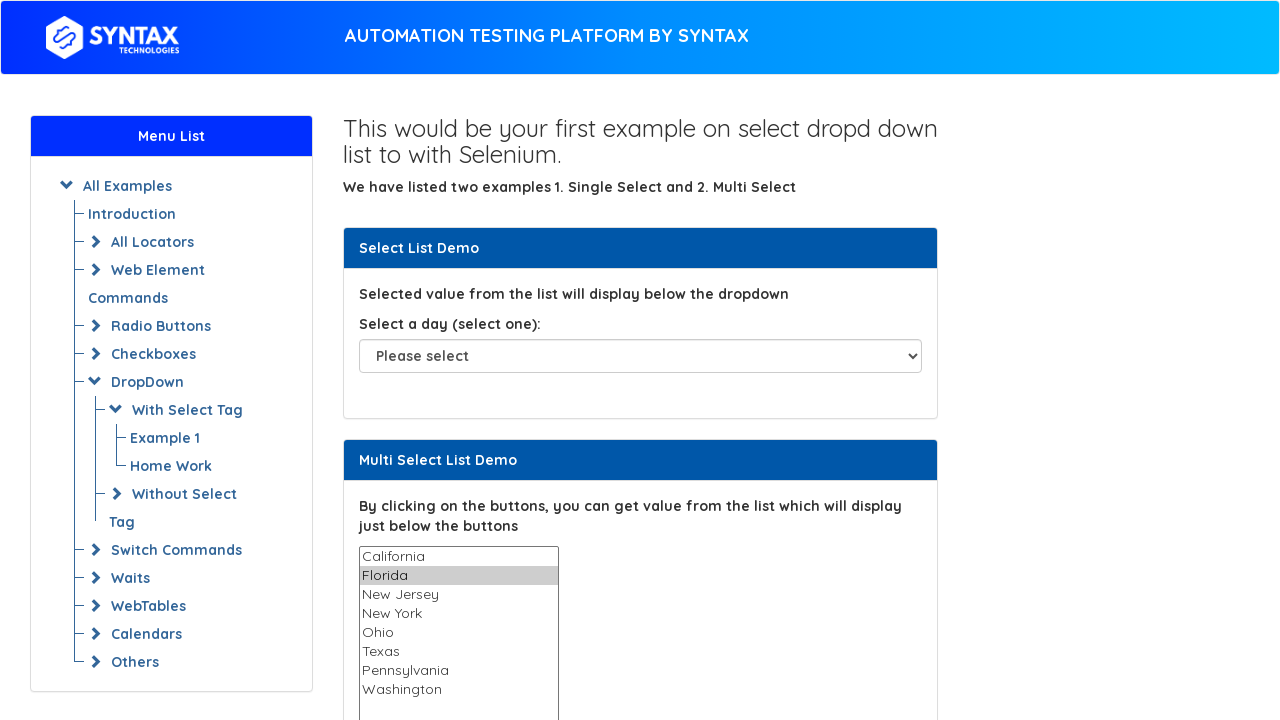

Selected option 'New Jersey' from dropdown on select[name='States']
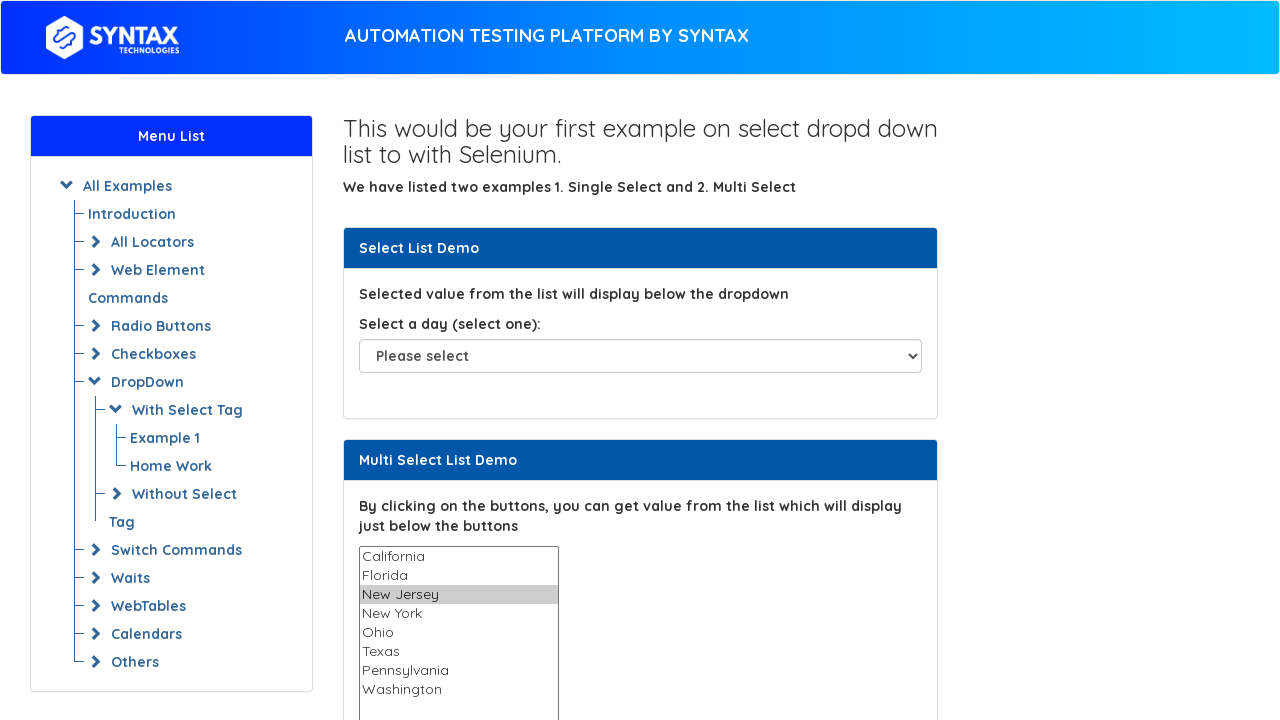

Waited 1 second before selecting next option
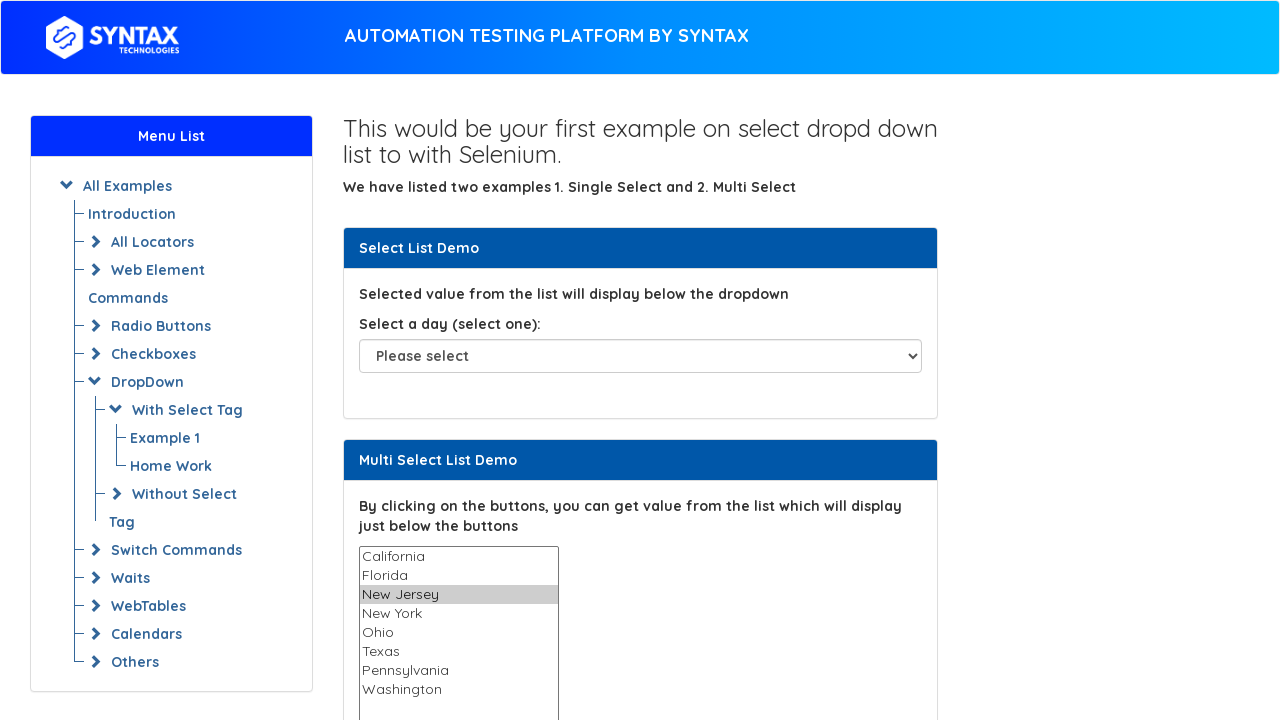

Selected option 'New York' from dropdown on select[name='States']
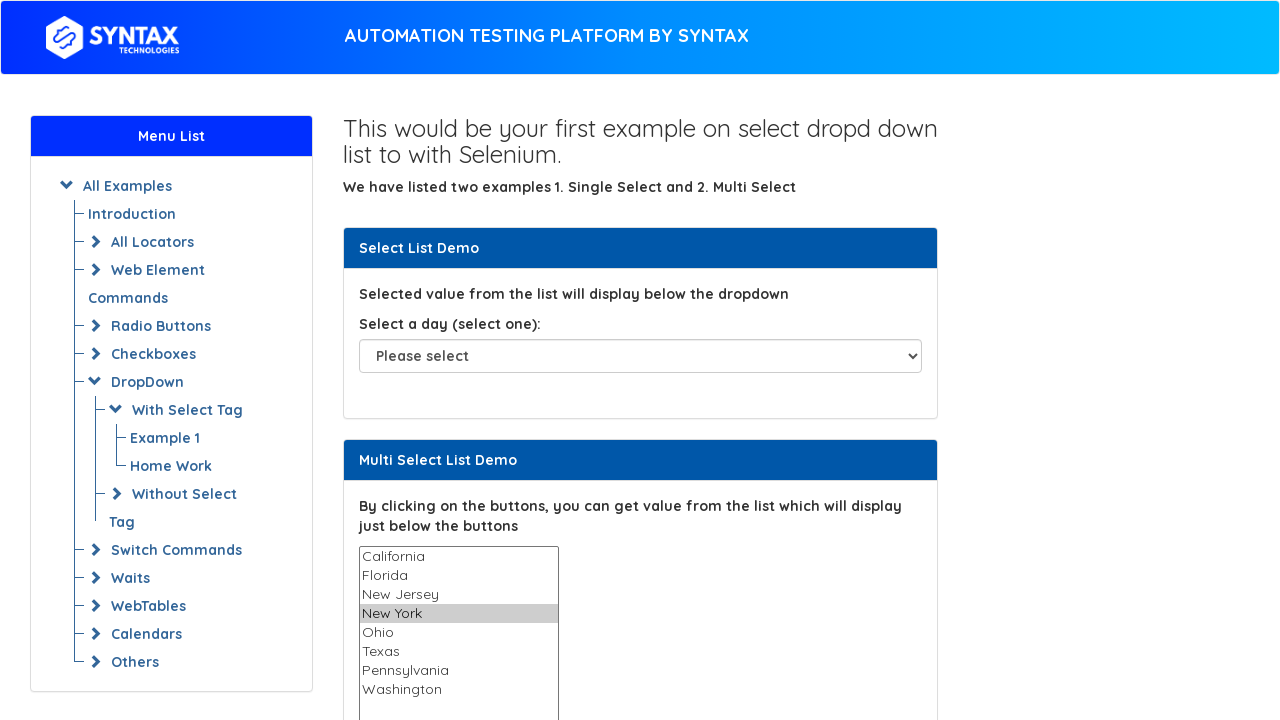

Waited 1 second before selecting next option
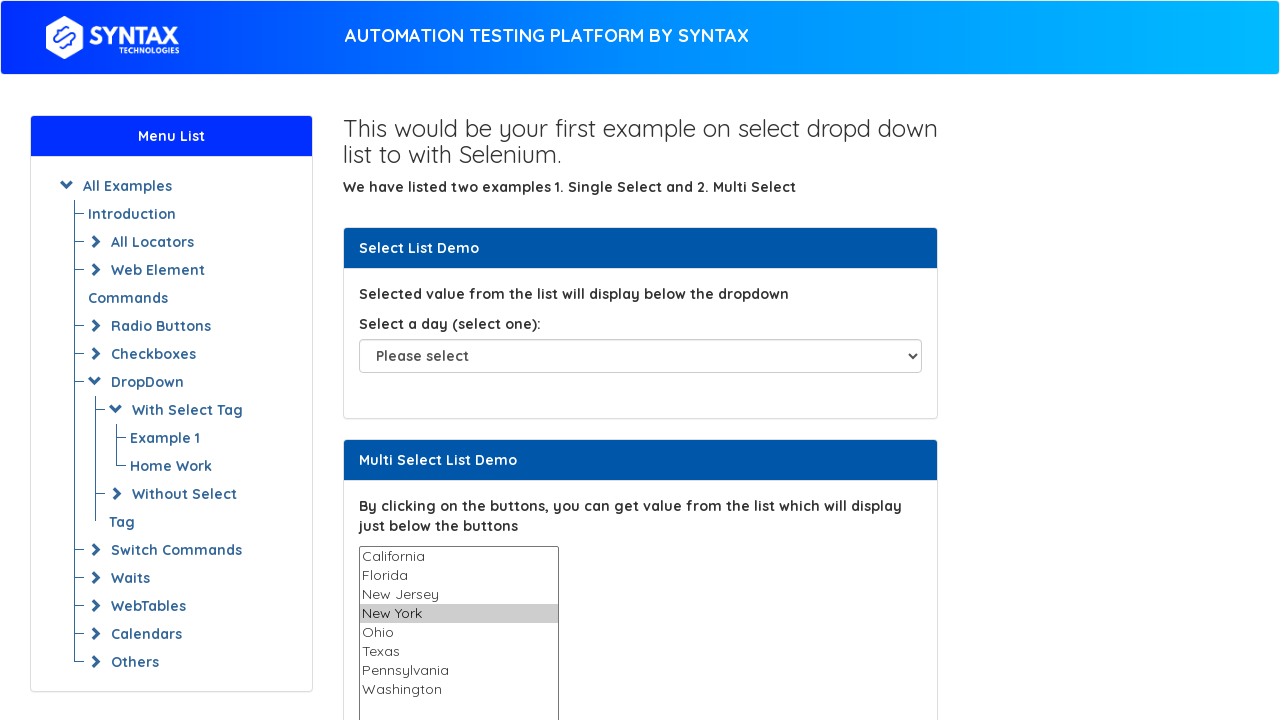

Selected option 'Ohio' from dropdown on select[name='States']
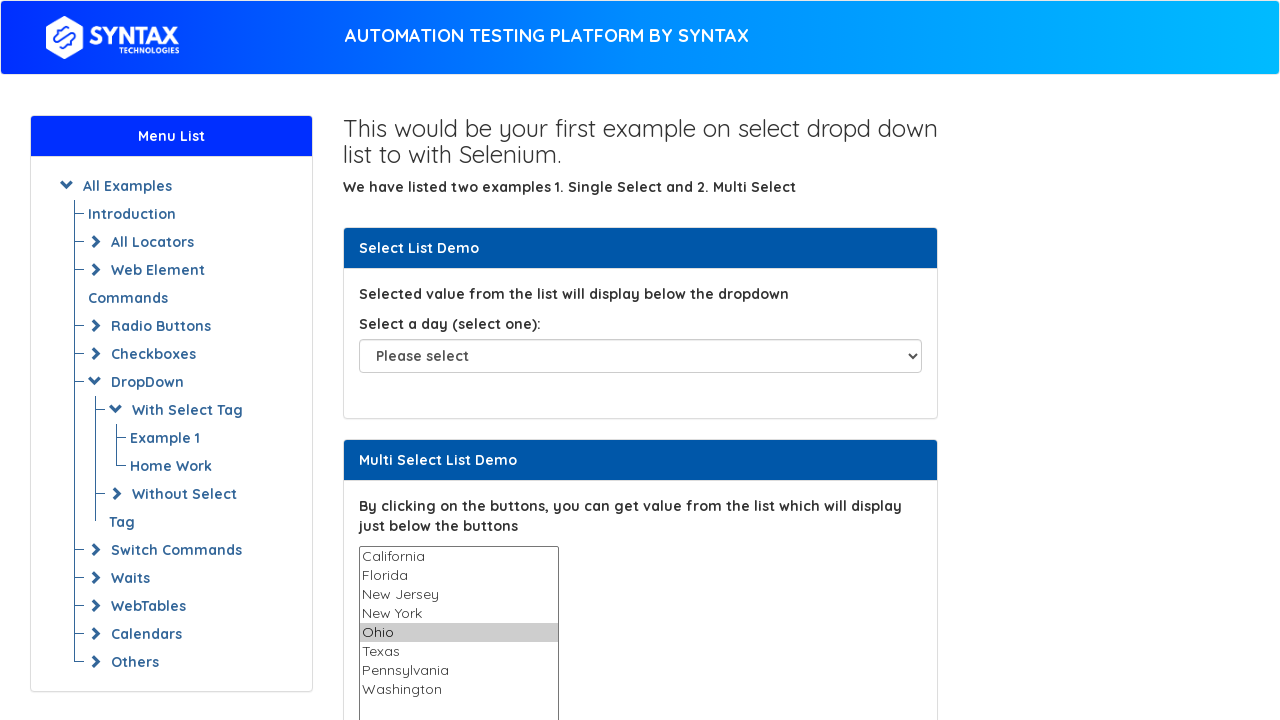

Waited 1 second before selecting next option
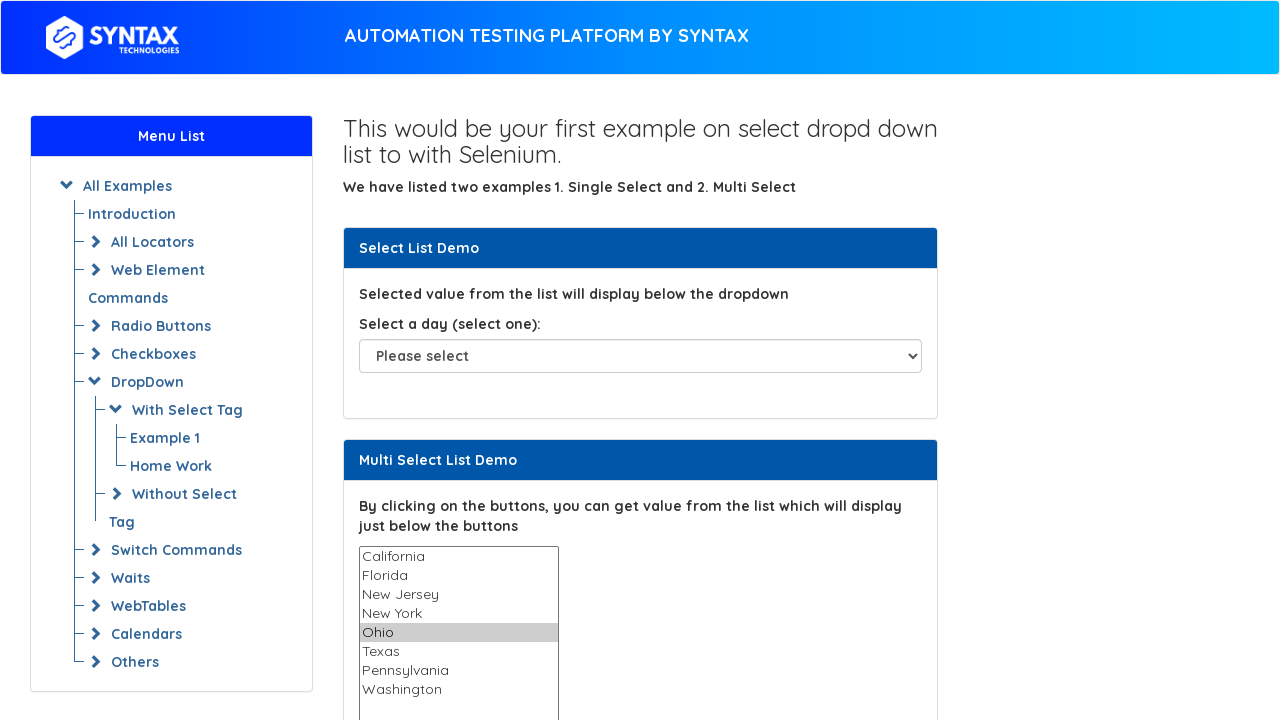

Selected option 'Texas' from dropdown on select[name='States']
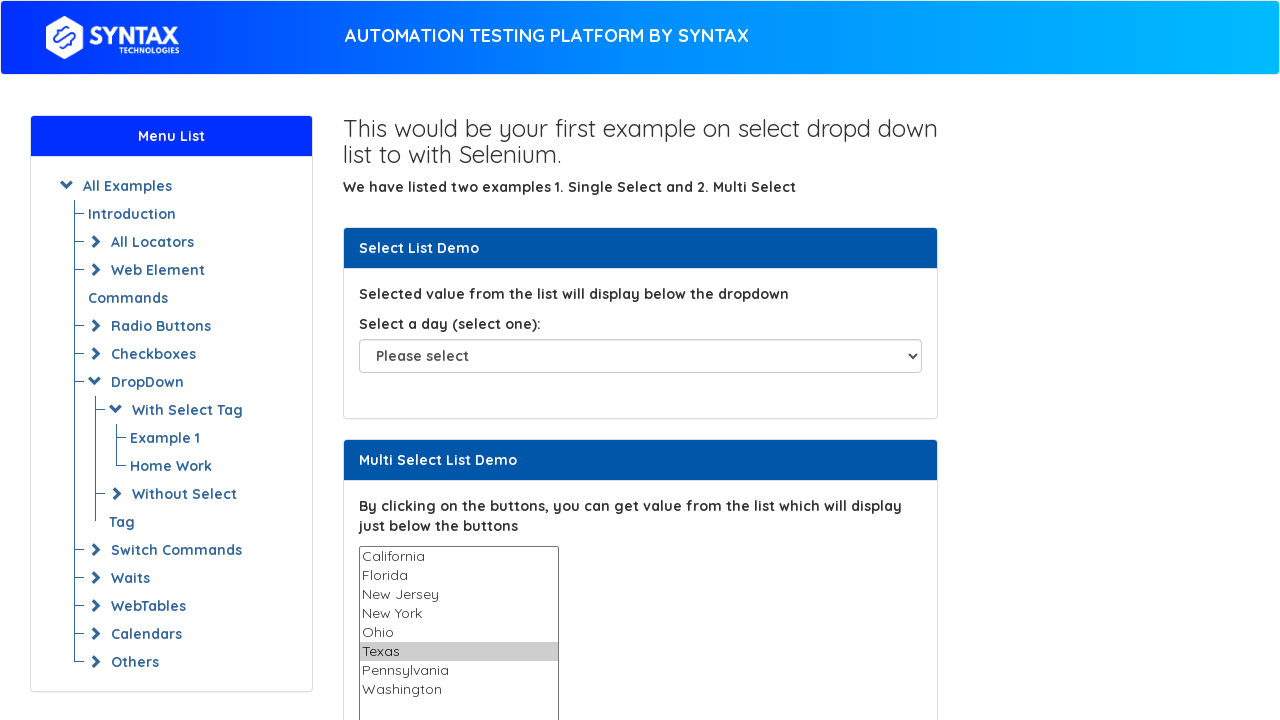

Waited 1 second before selecting next option
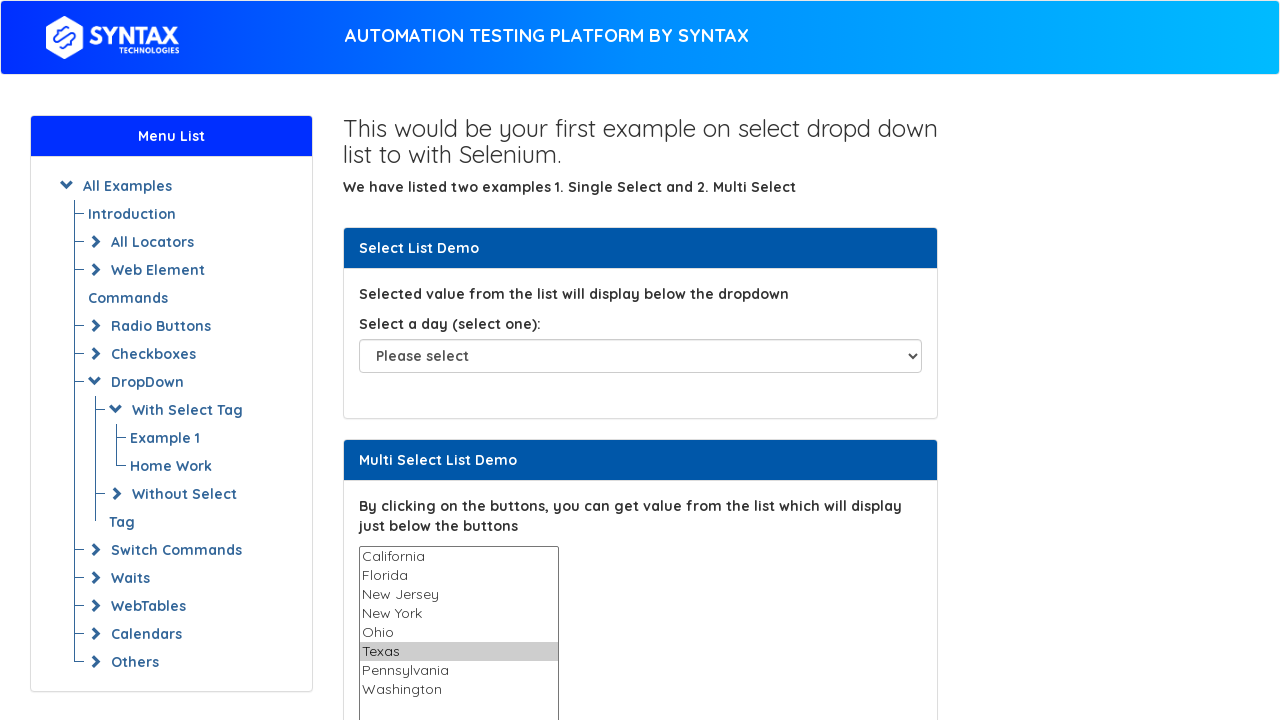

Selected option 'Pennsylvania' from dropdown on select[name='States']
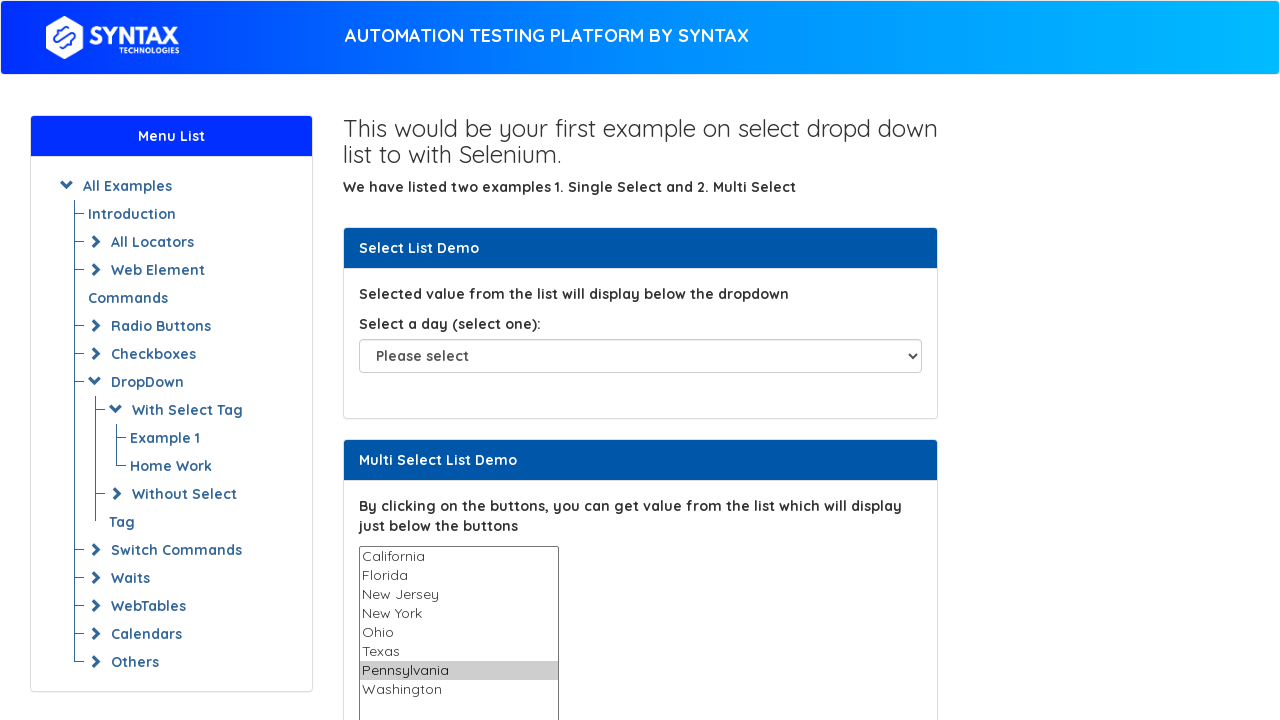

Waited 1 second before selecting next option
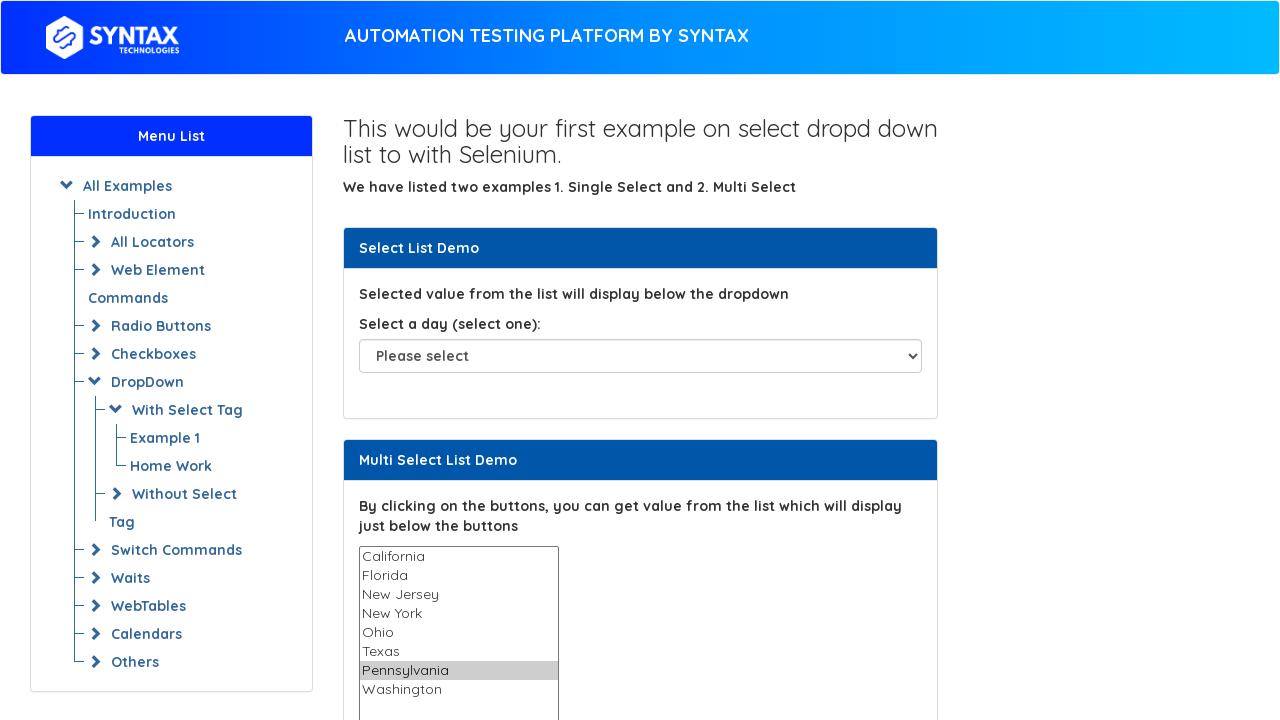

Selected option 'Washington' from dropdown on select[name='States']
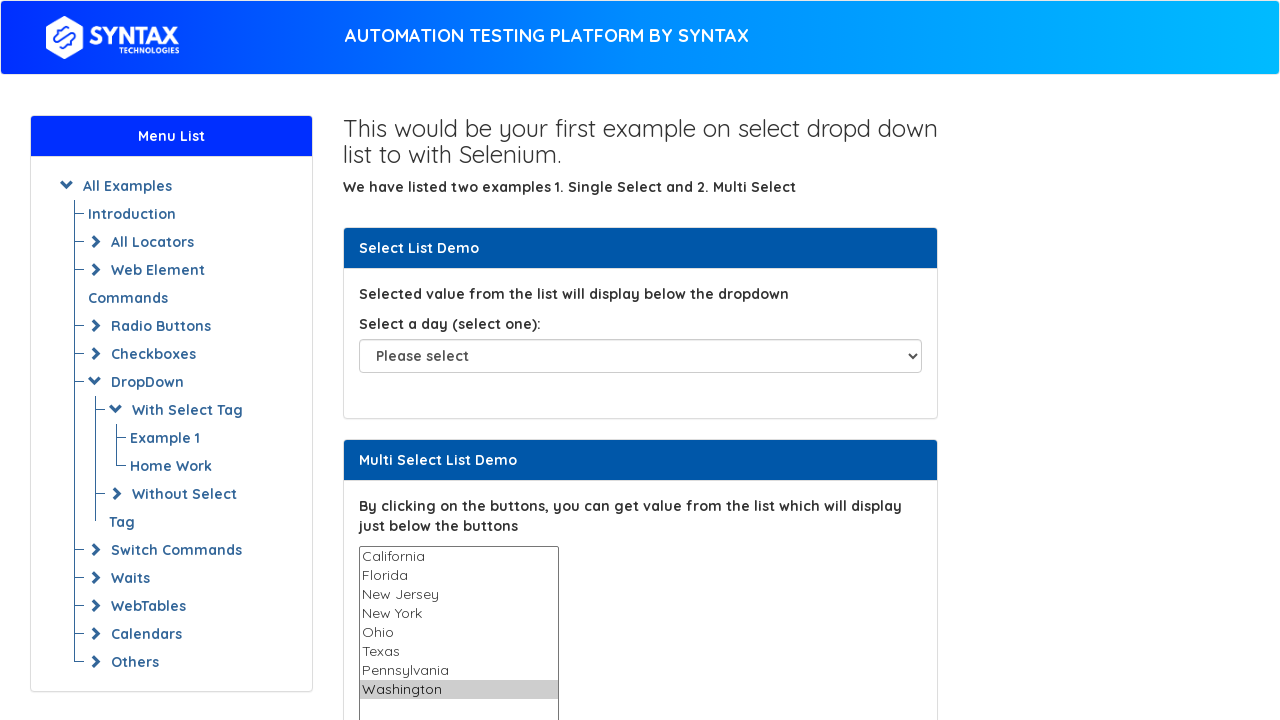

Waited 1 second before selecting next option
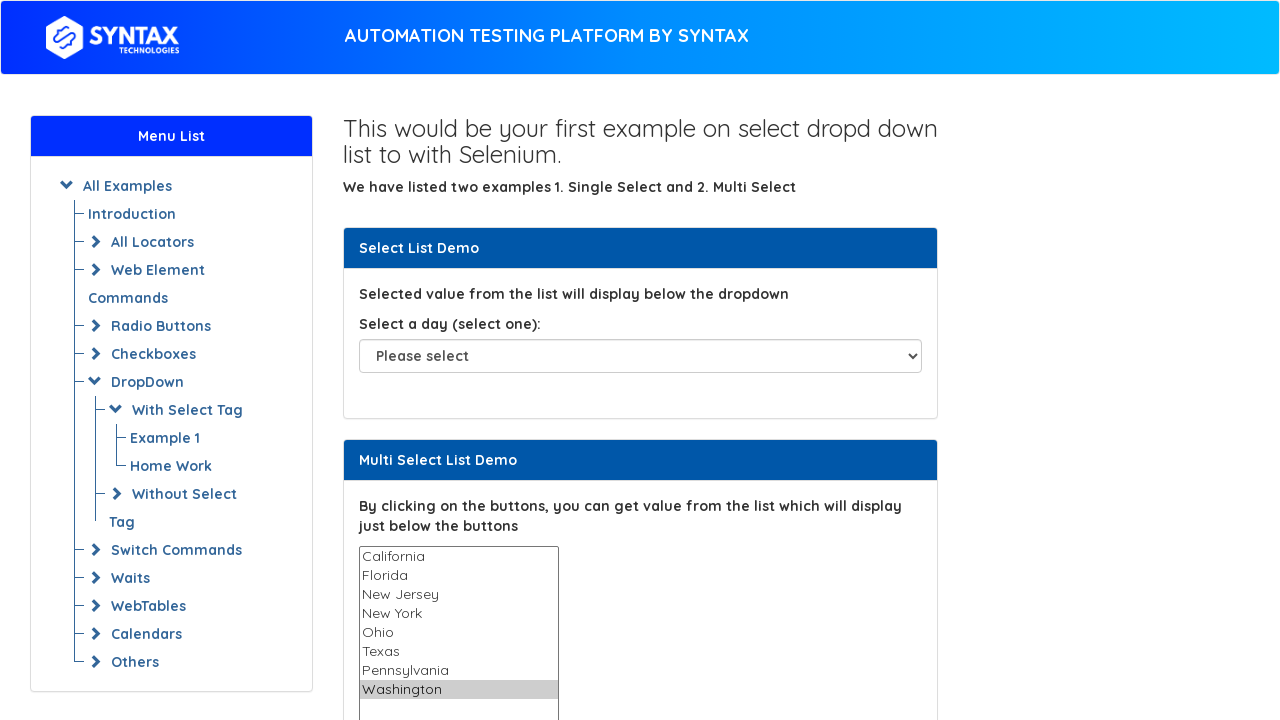

Deselected option 'California' by Ctrl+clicking at (458, 557) on select[name='States'] >> option >> nth=0
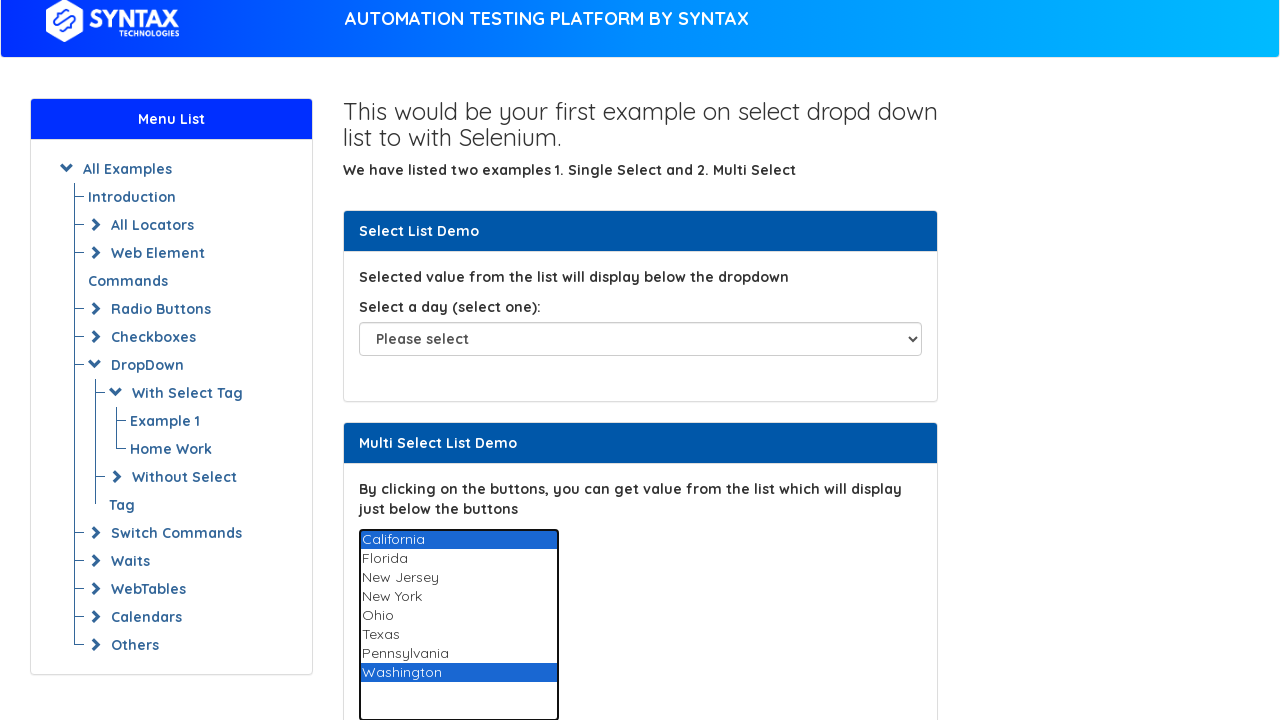

Deselected option 'Florida' by Ctrl+clicking at (458, 559) on select[name='States'] >> option >> nth=1
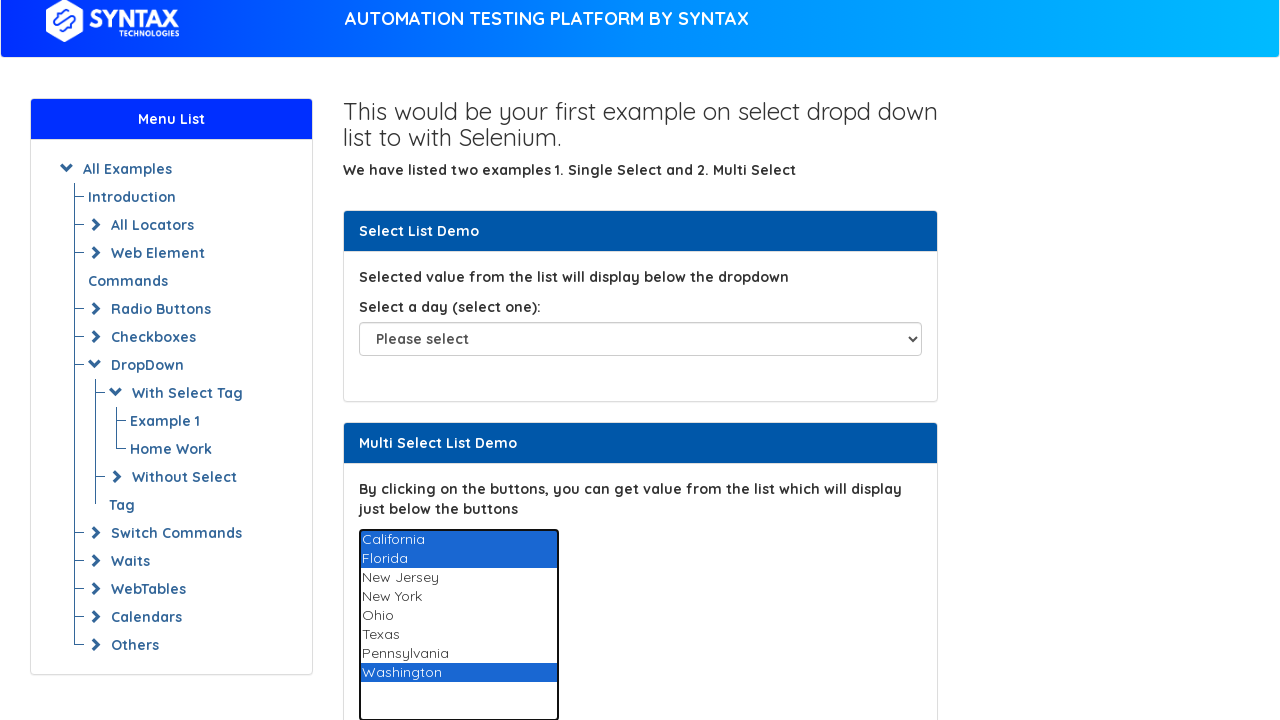

Deselected option 'New Jersey' by Ctrl+clicking at (458, 578) on select[name='States'] >> option >> nth=2
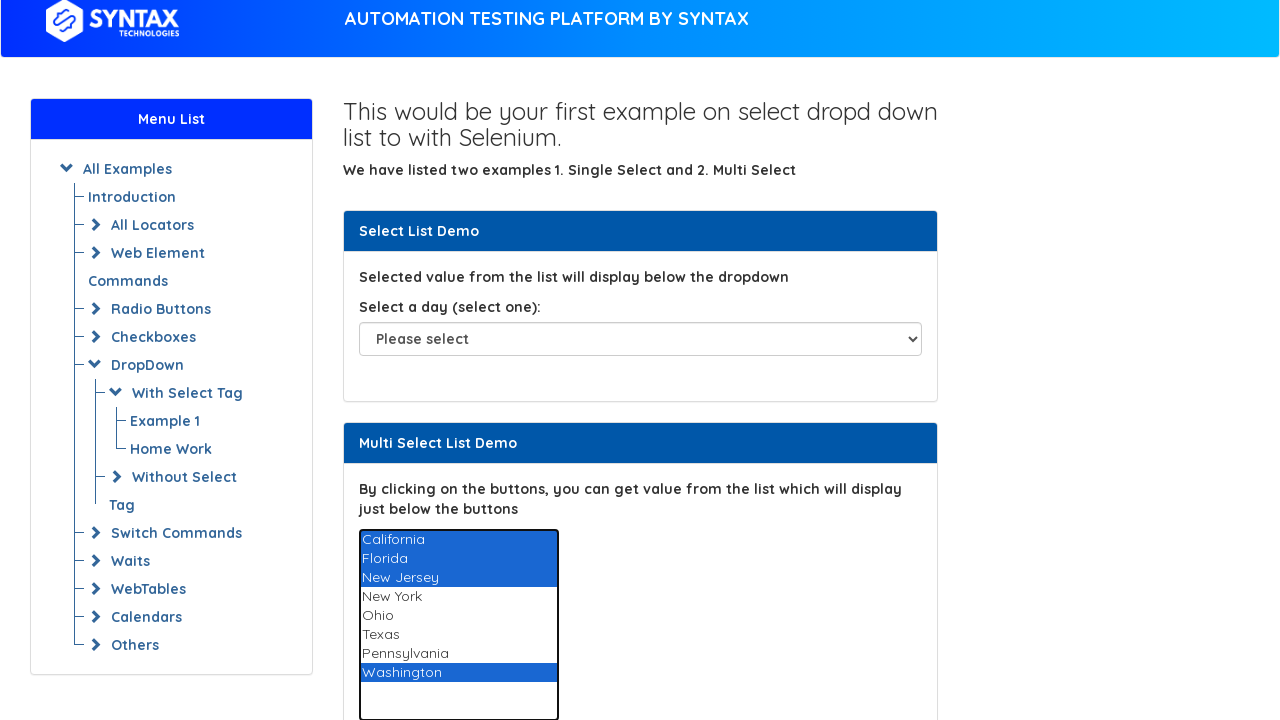

Deselected option 'New York' by Ctrl+clicking at (458, 597) on select[name='States'] >> option >> nth=3
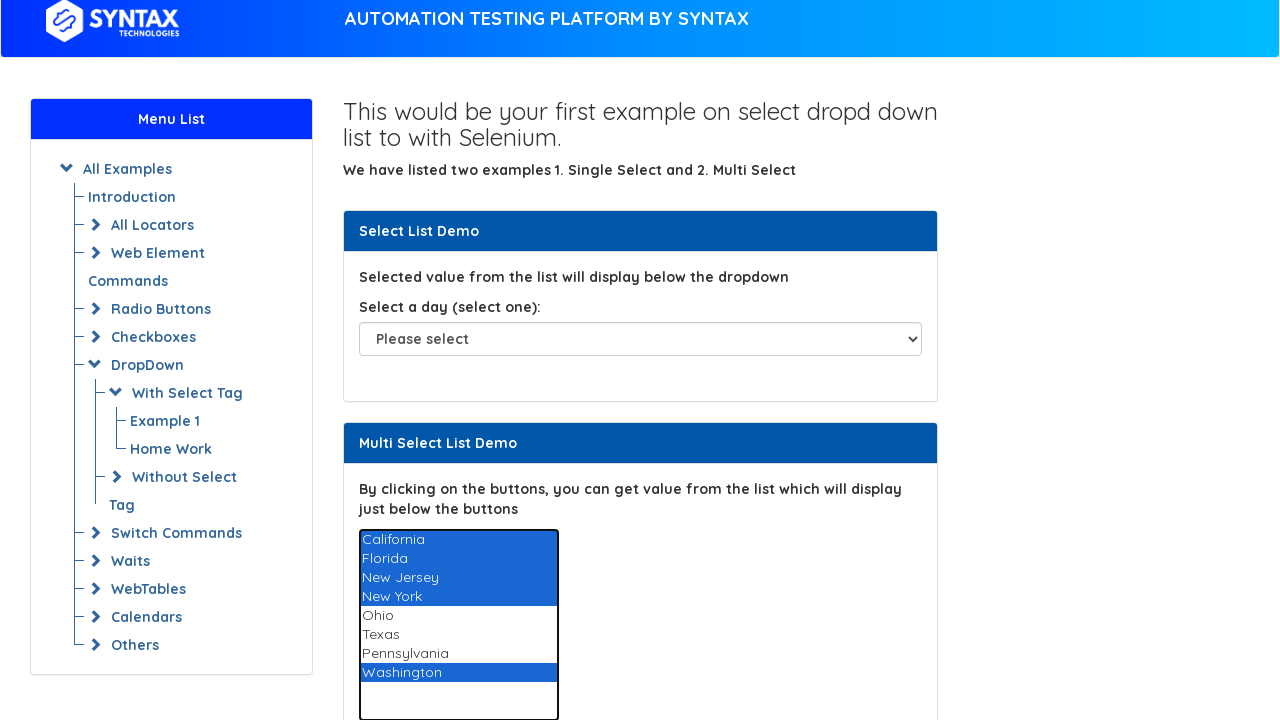

Deselected option 'Ohio' by Ctrl+clicking at (458, 616) on select[name='States'] >> option >> nth=4
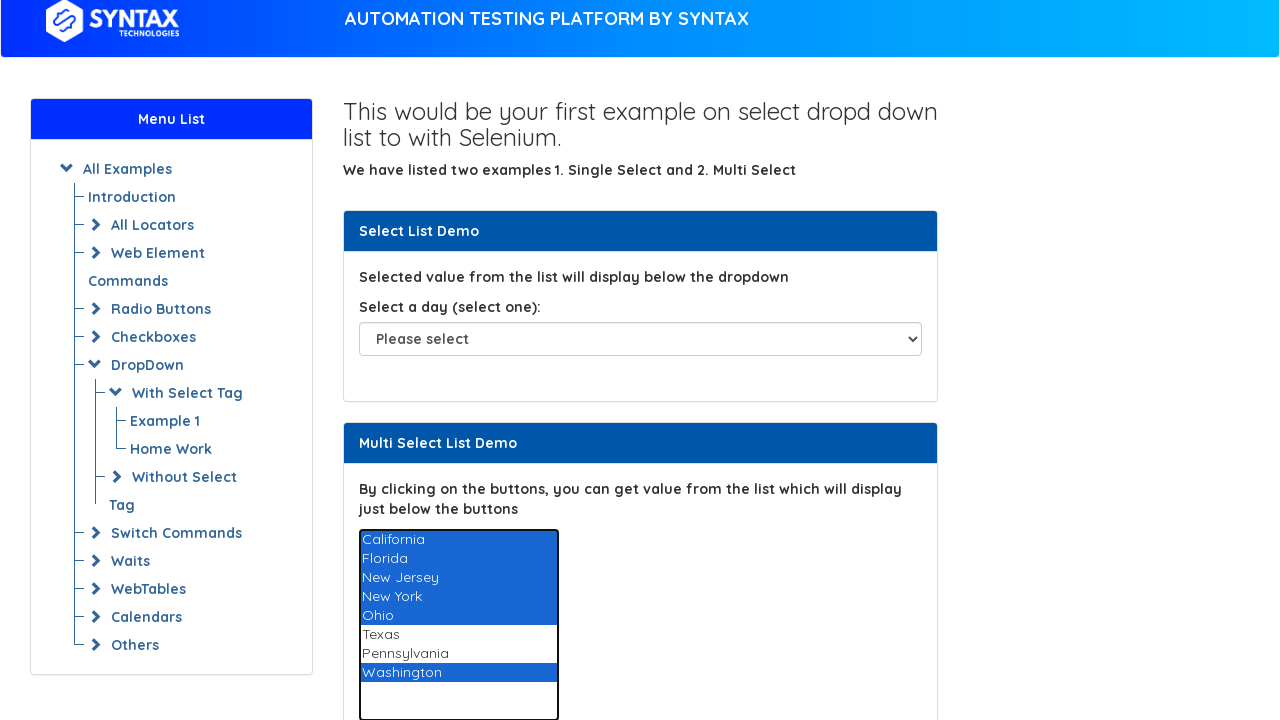

Deselected option 'Texas' by Ctrl+clicking at (458, 635) on select[name='States'] >> option >> nth=5
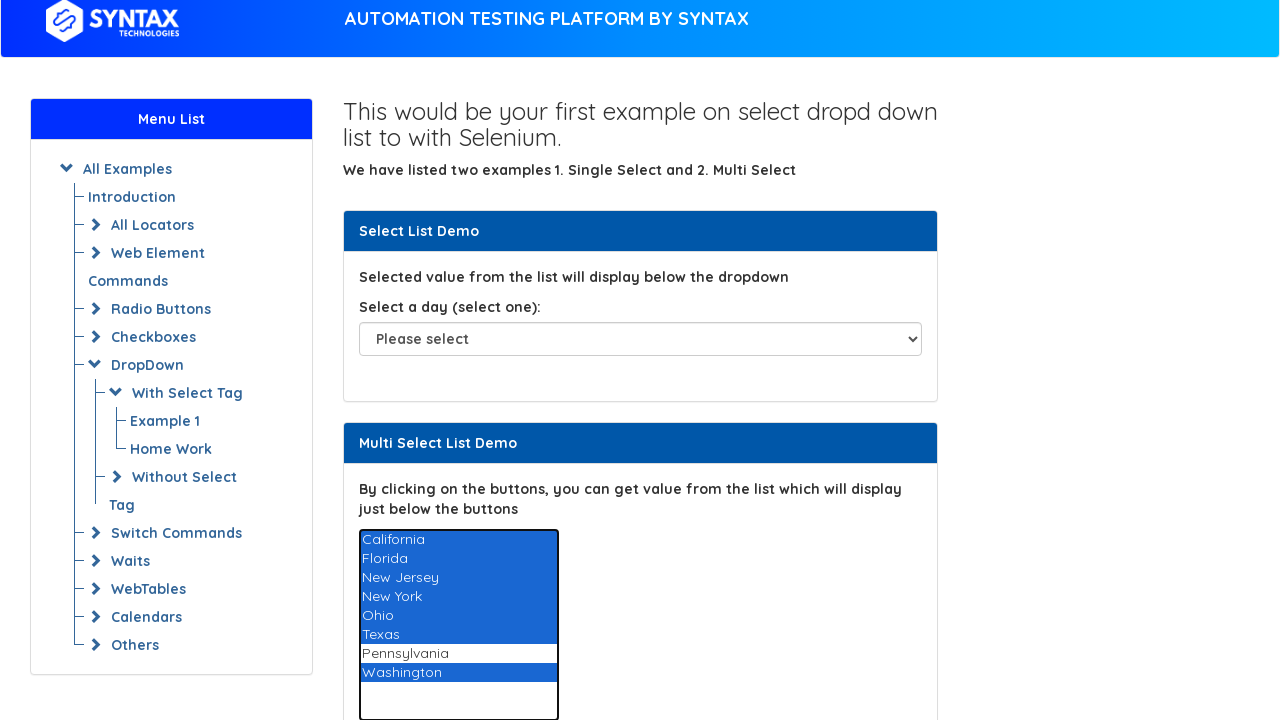

Deselected option 'Pennsylvania' by Ctrl+clicking at (458, 654) on select[name='States'] >> option >> nth=6
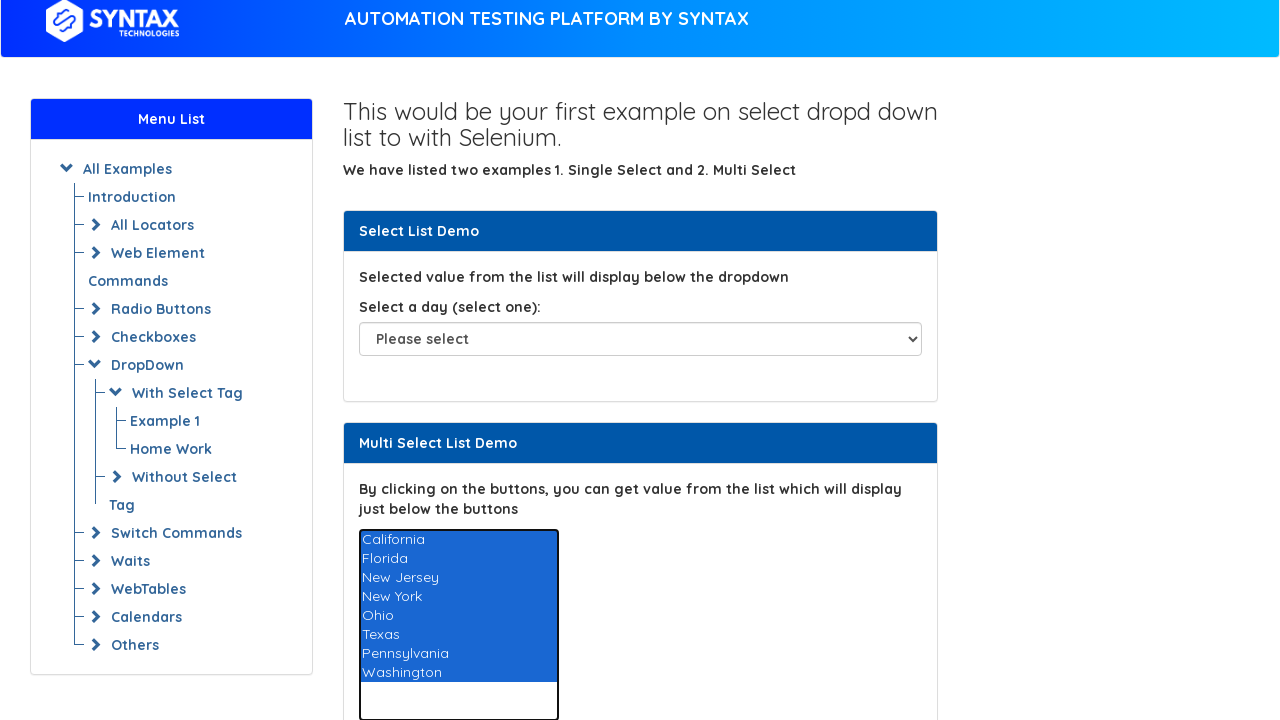

Deselected option 'Washington' by Ctrl+clicking at (458, 673) on select[name='States'] >> option >> nth=7
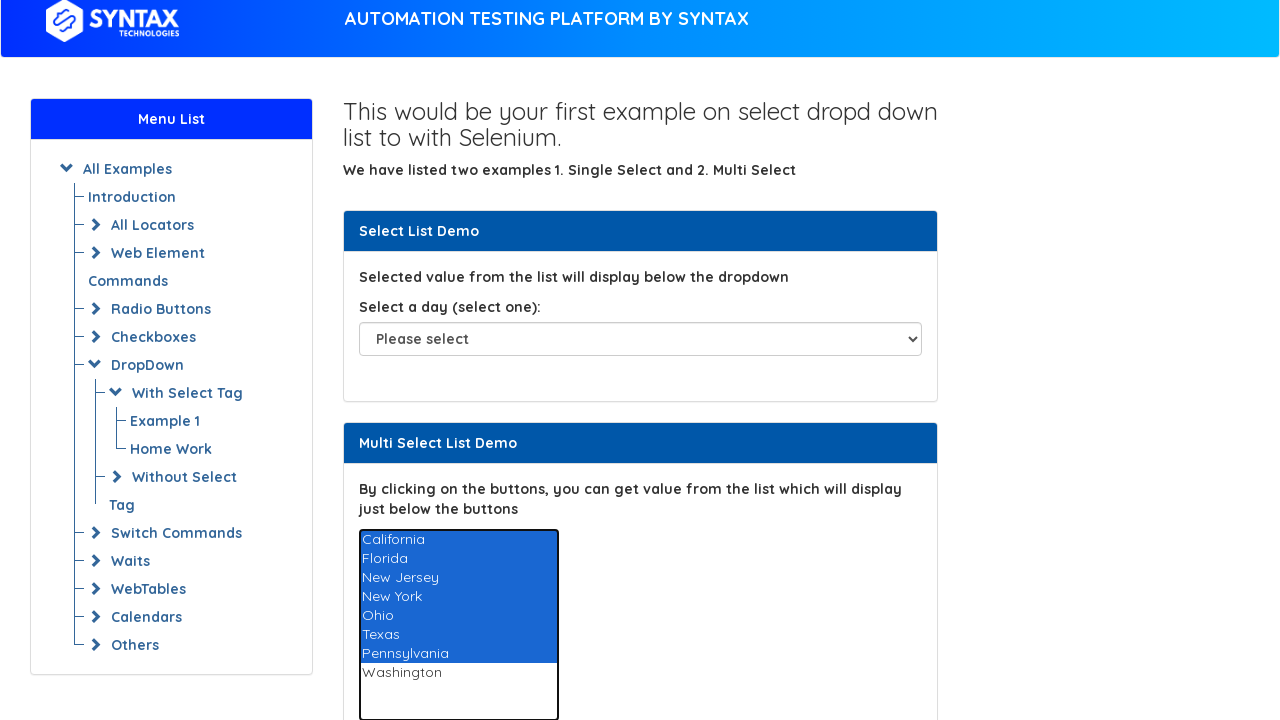

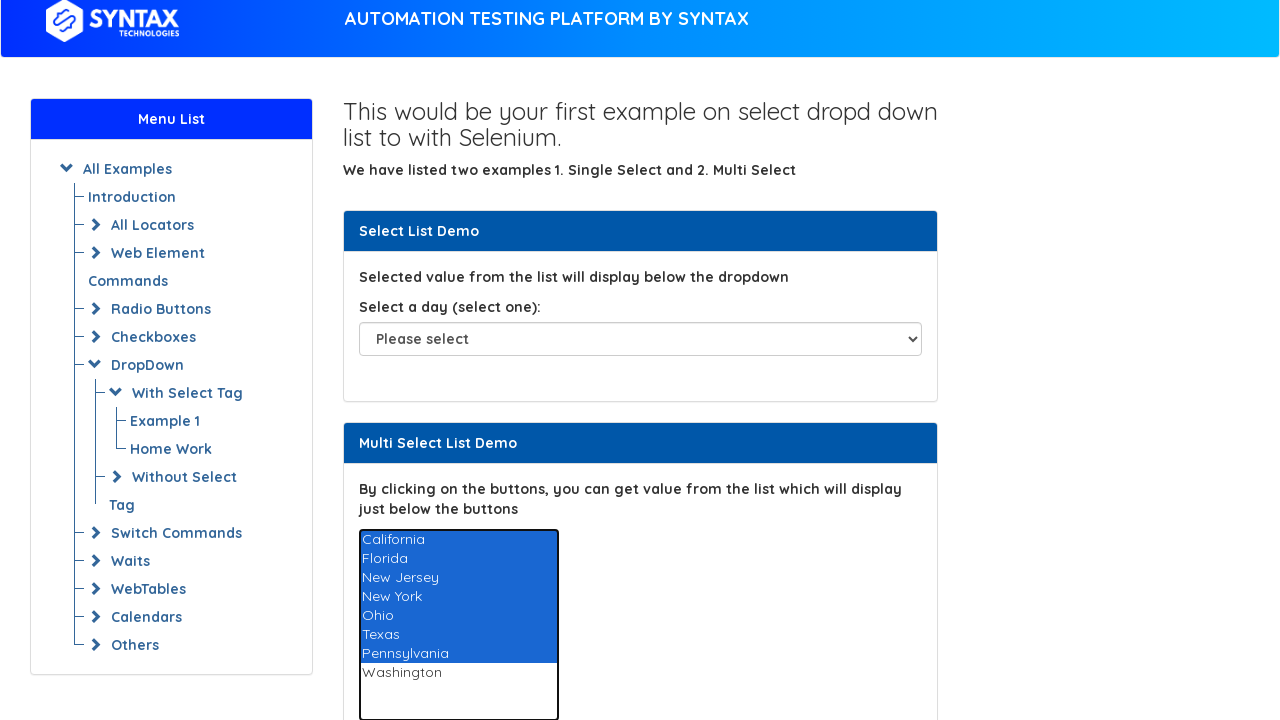